Tests browser navigation by going to product pages and using back/forward navigation

Starting URL: https://selenium.jacobparr.com/products/spree-bag

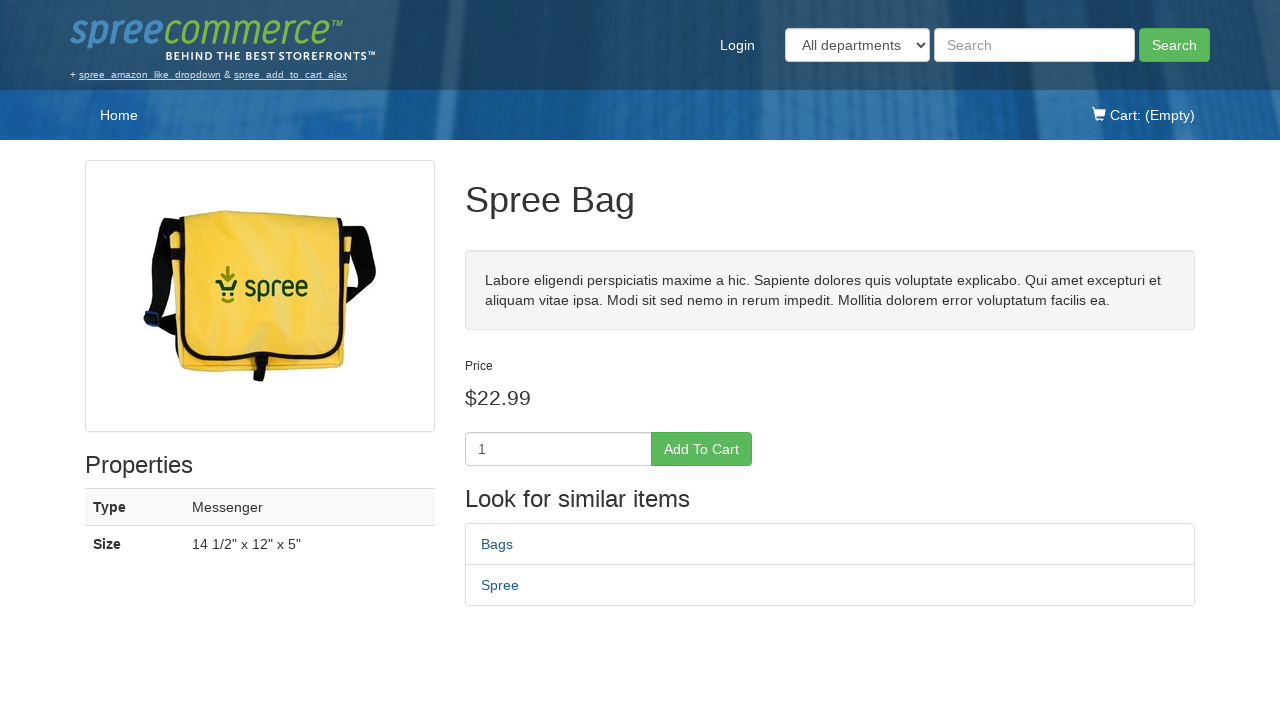

Verified initial page title is 'Spree Bag - Spree Demo Site'
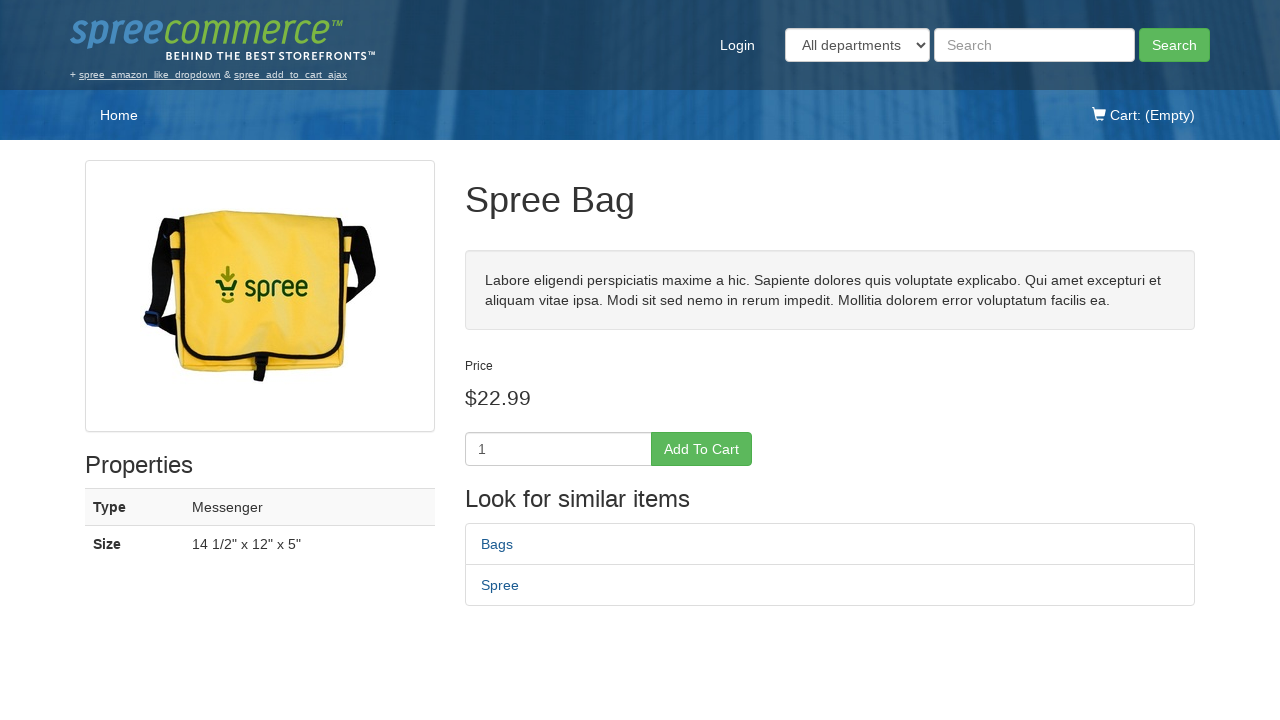

Navigated to Spree Tote product page
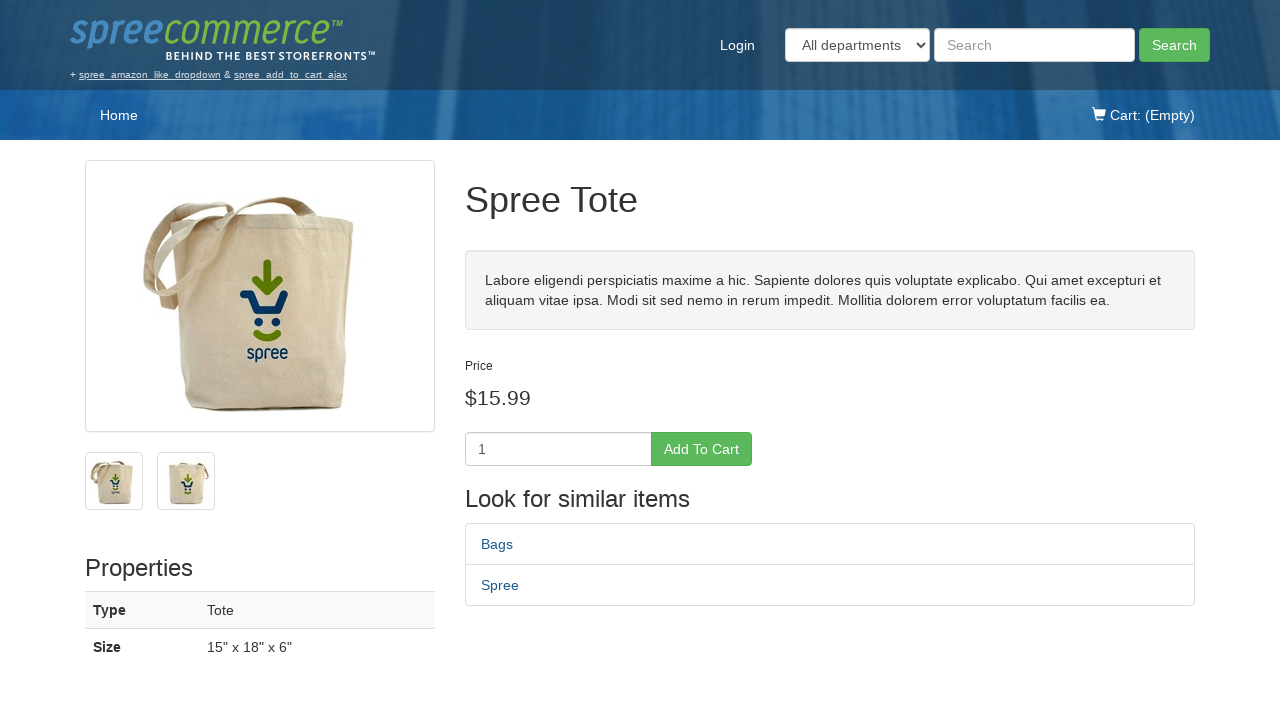

Verified page title is 'Spree Tote - Spree Demo Site'
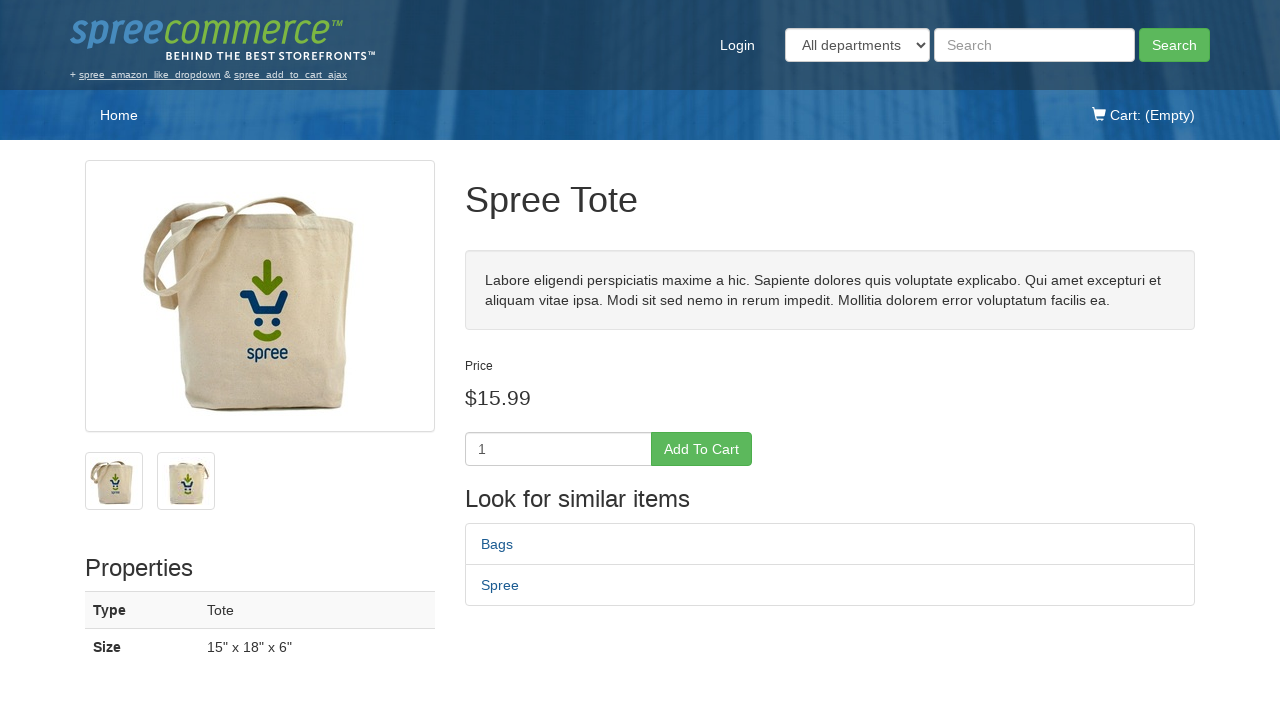

Navigated back to previous page using browser back button
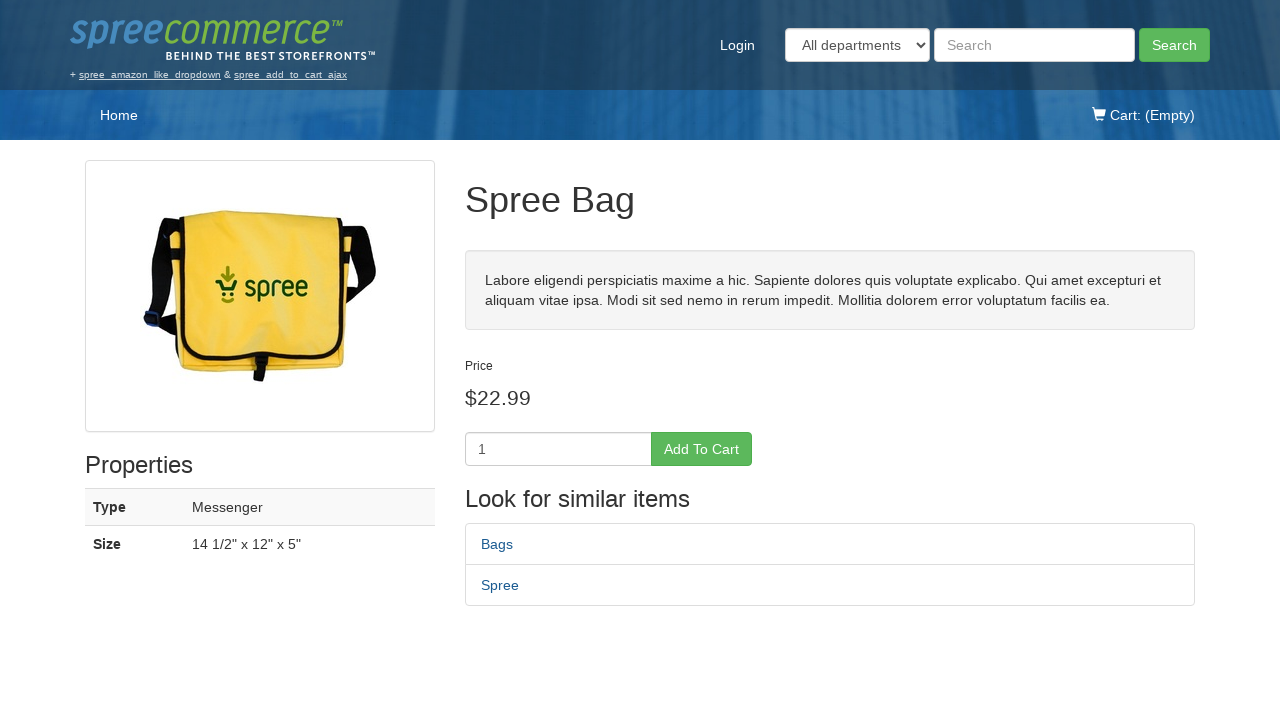

Verified page title is 'Spree Bag - Spree Demo Site' after going back
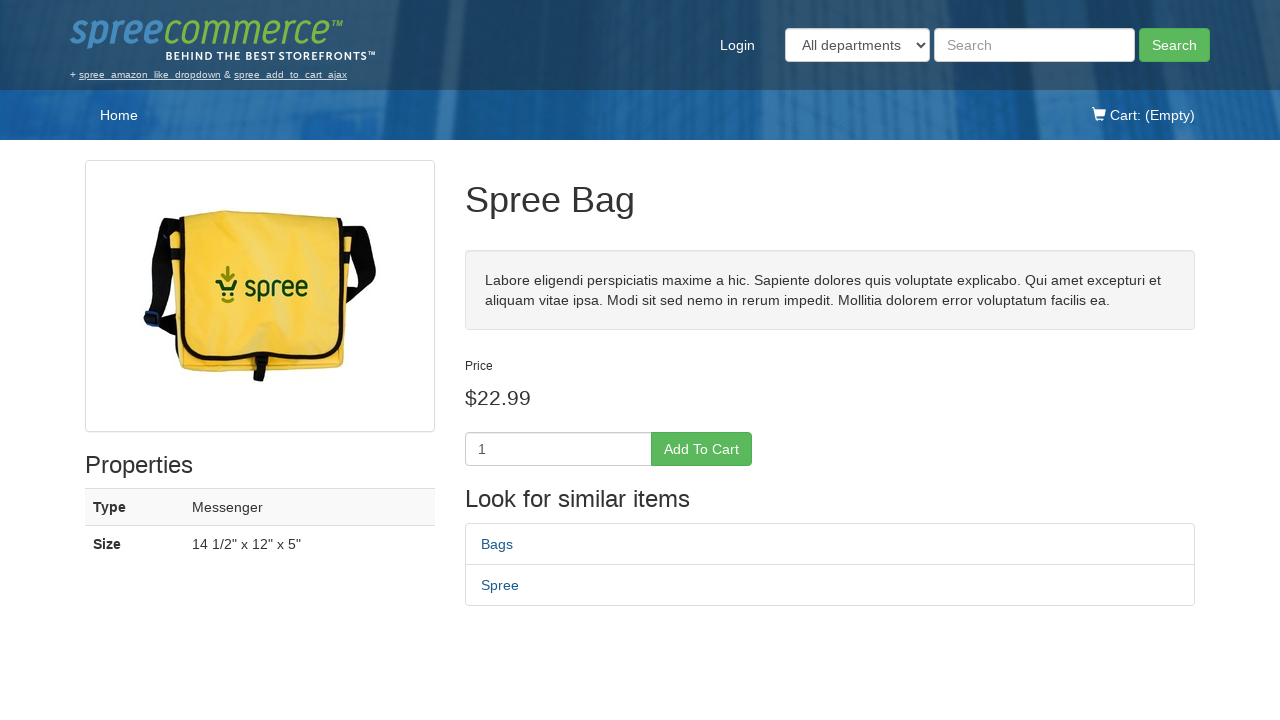

Navigated forward using browser forward button
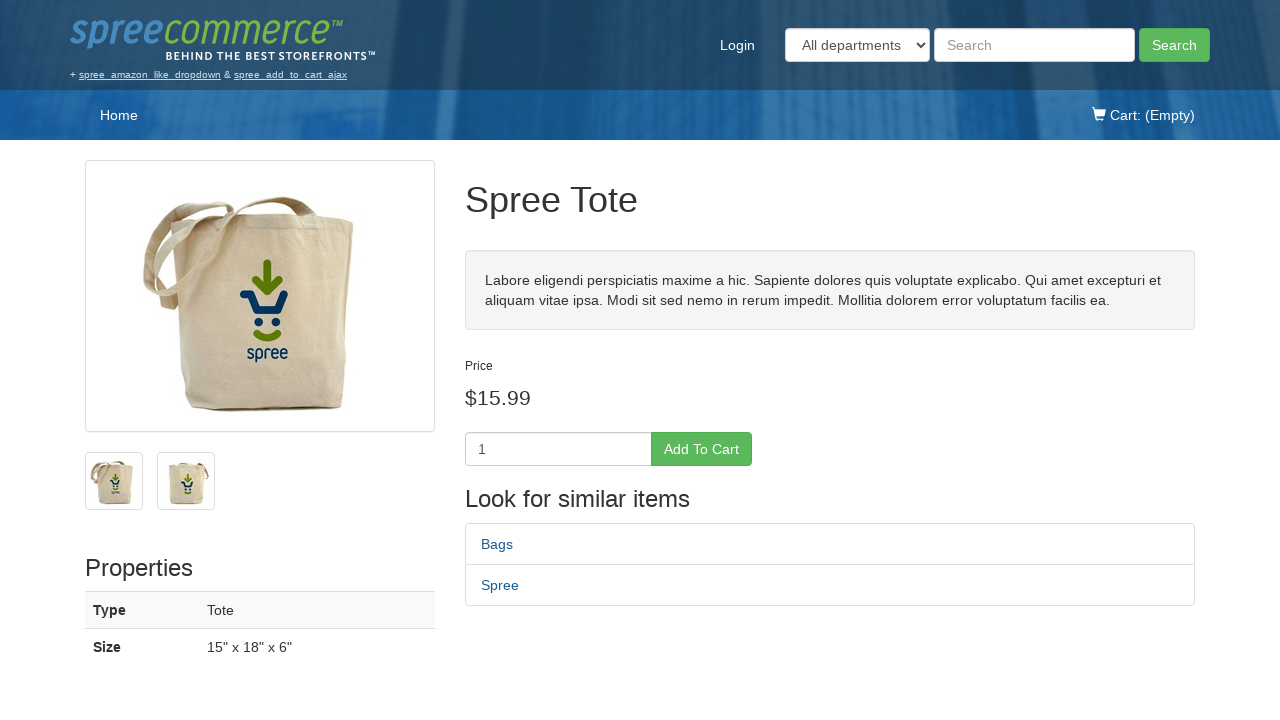

Verified page title is 'Spree Tote - Spree Demo Site' after going forward
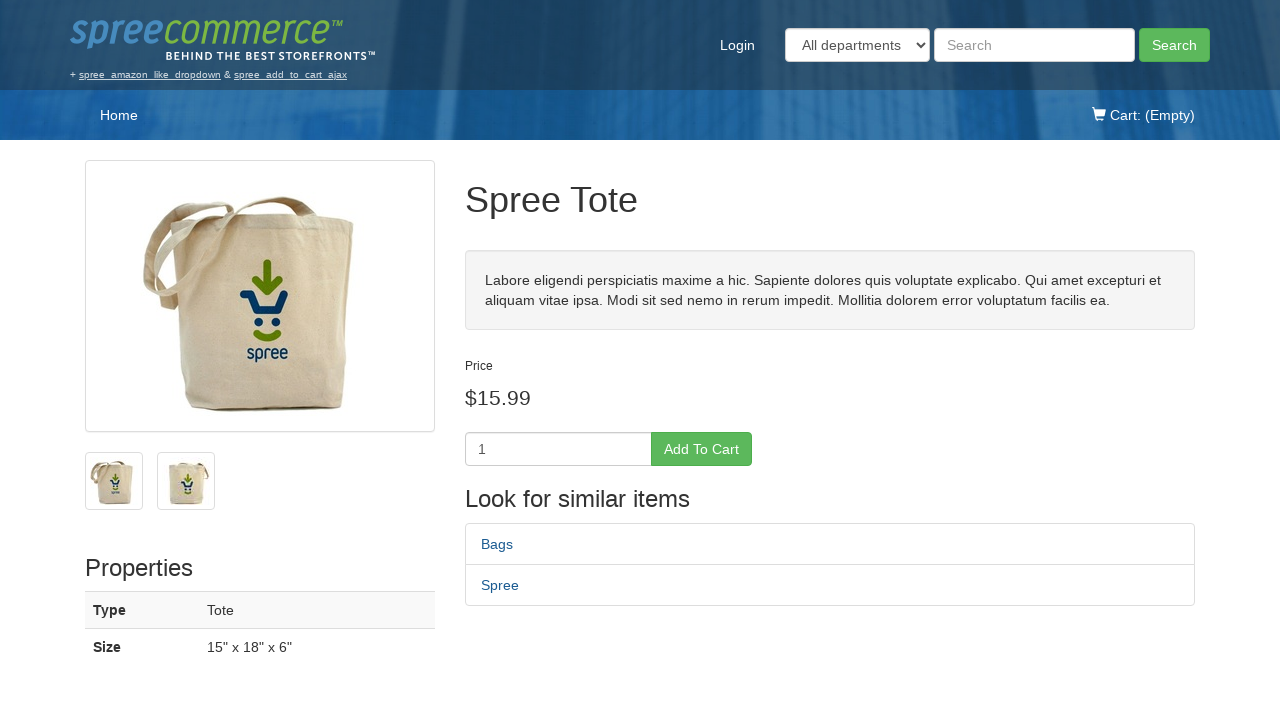

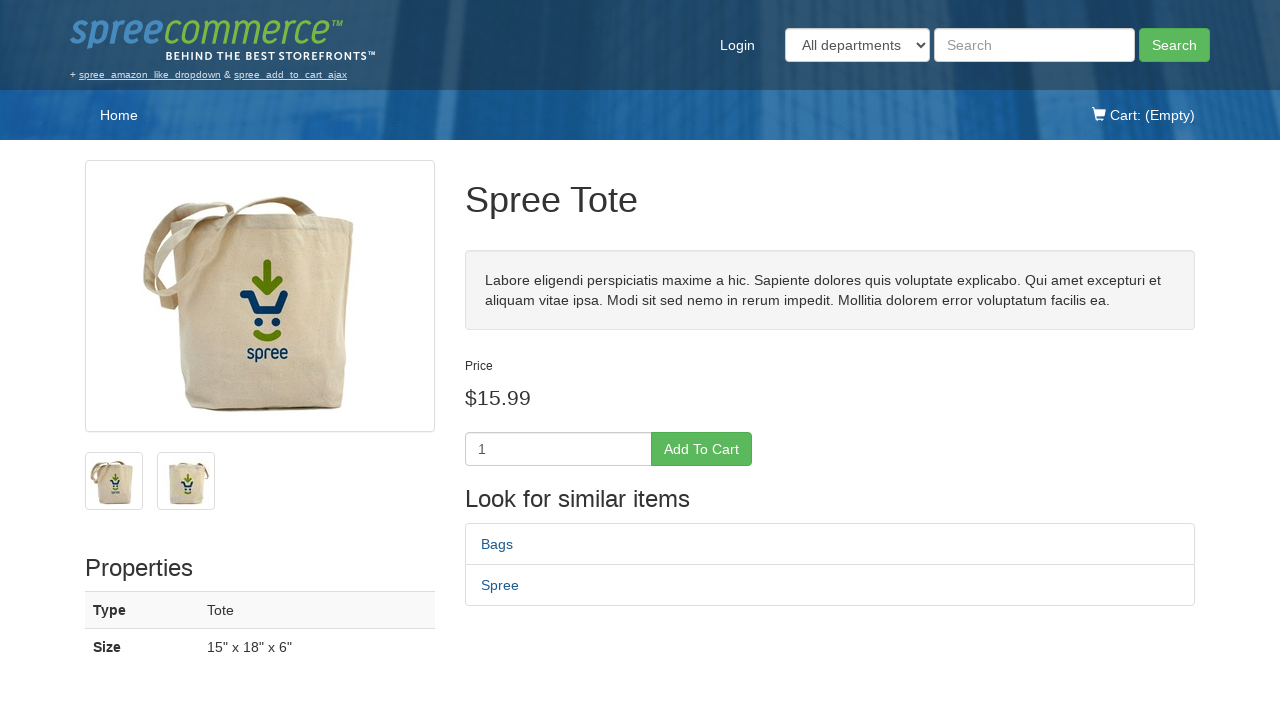